Navigates to a table page and selects a checkbox associated with a specific user name in the table

Starting URL: https://letcode.in/table

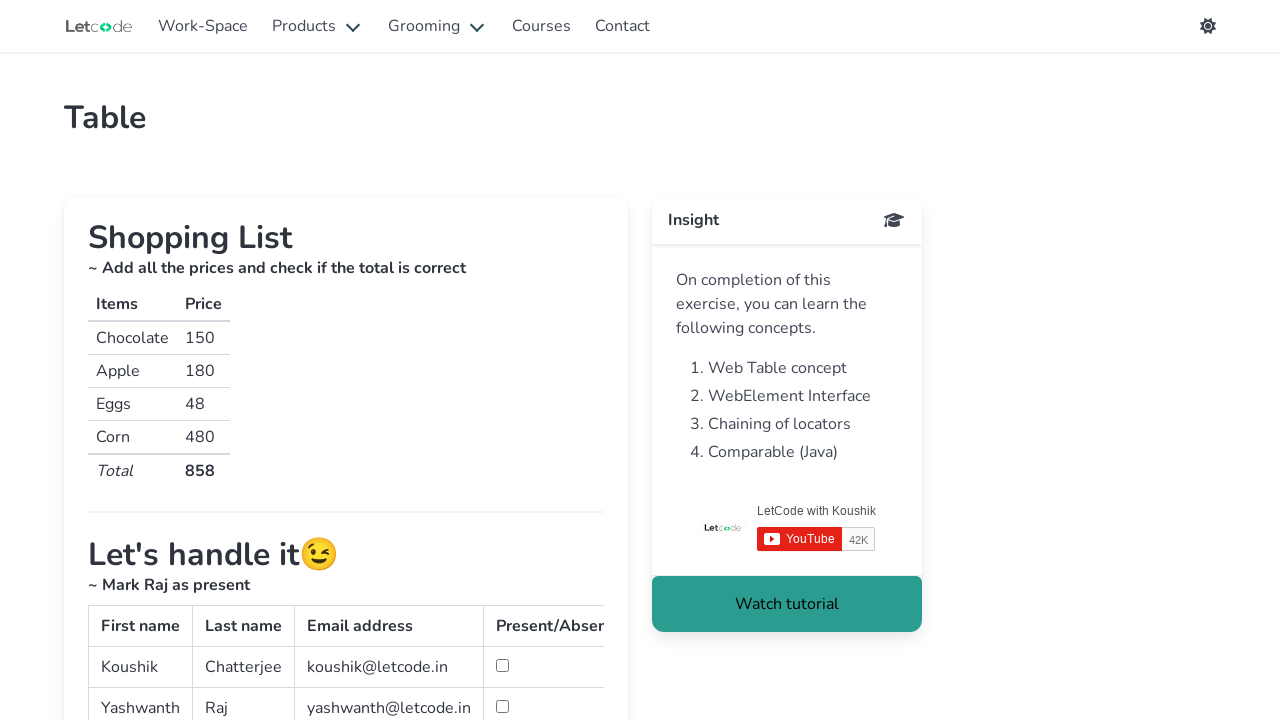

Navigated to table page at https://letcode.in/table
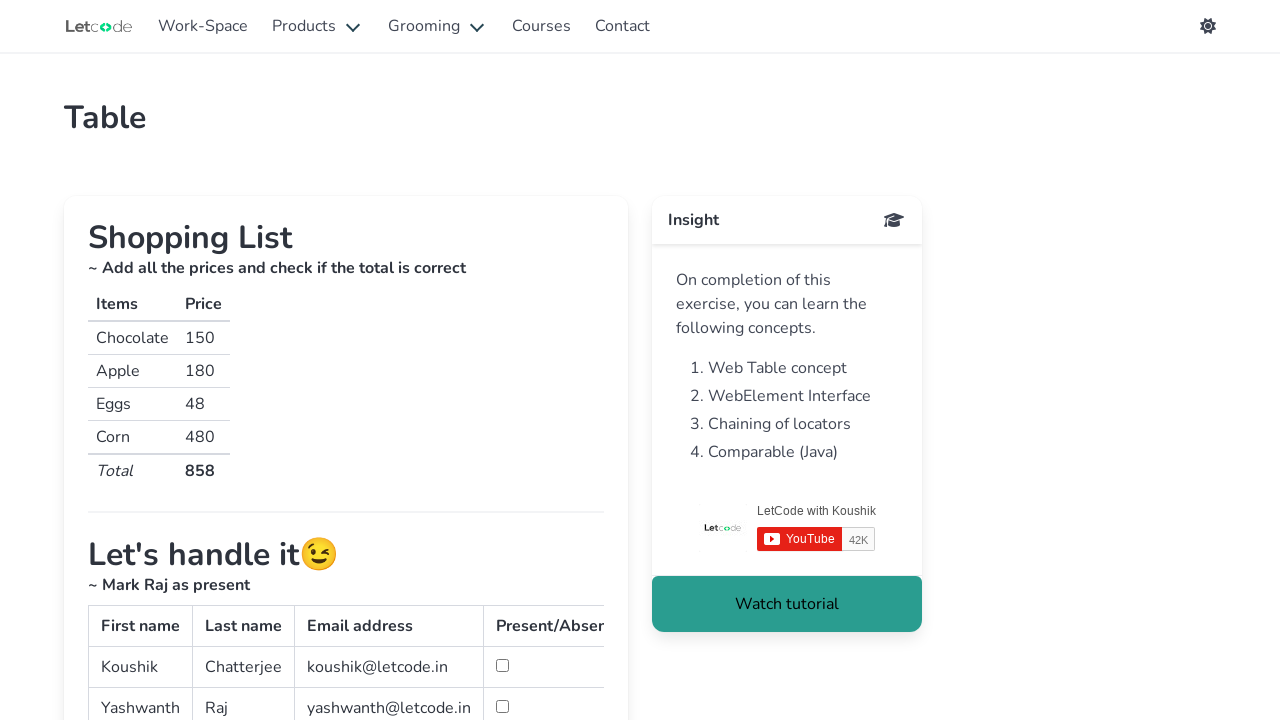

Clicked checkbox for user 'Koushik' at (502, 666) on //td[text()='Koushik']//parent::tr//td//input[@type='checkbox']
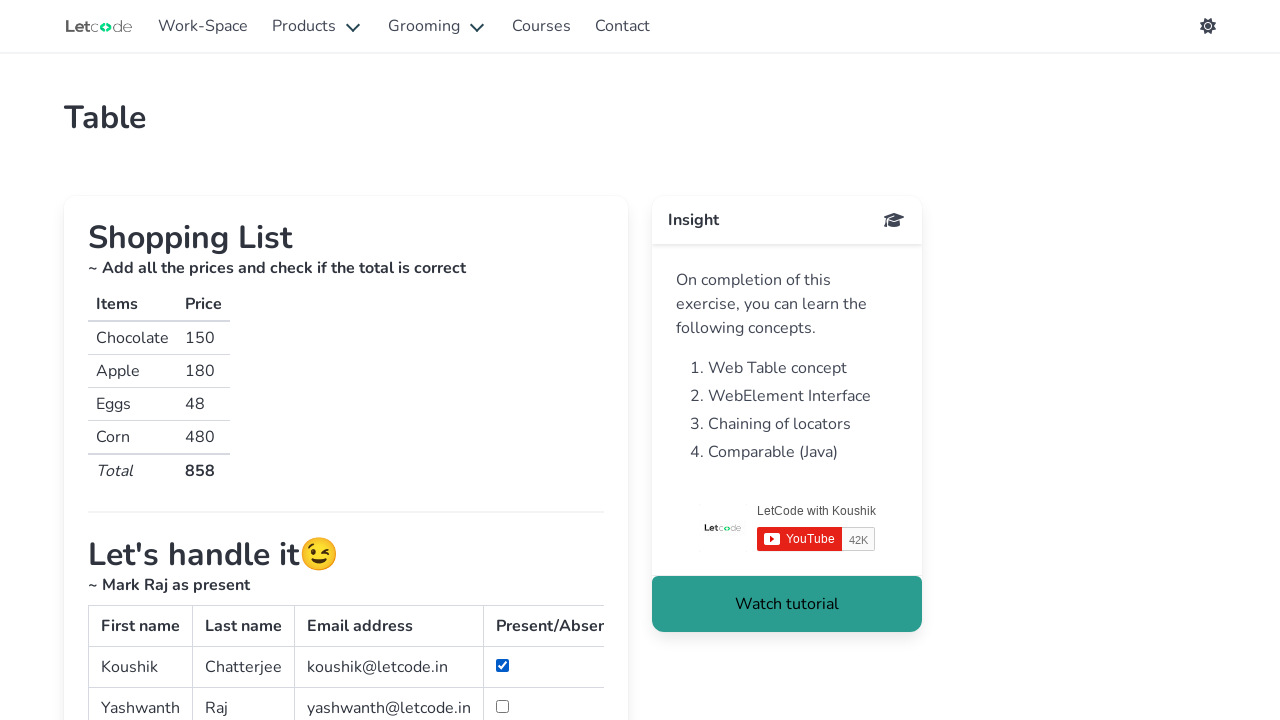

Verified that checkbox for user 'Koushik' is selected
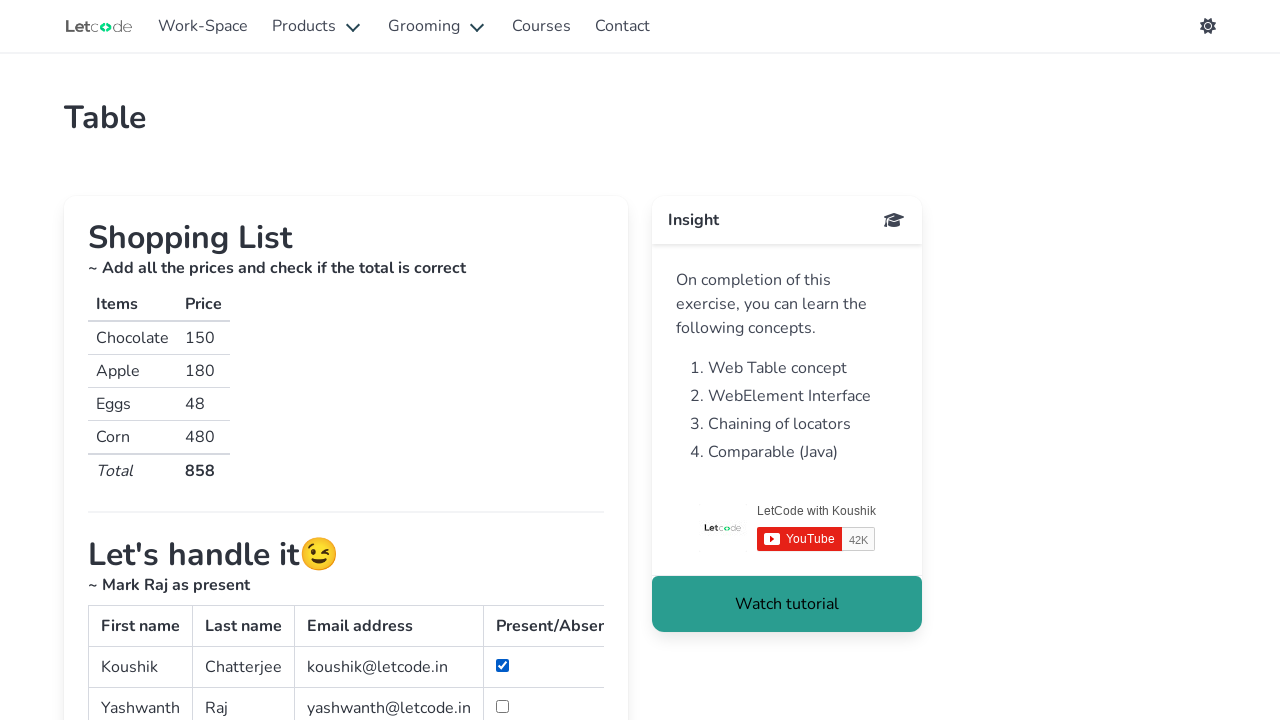

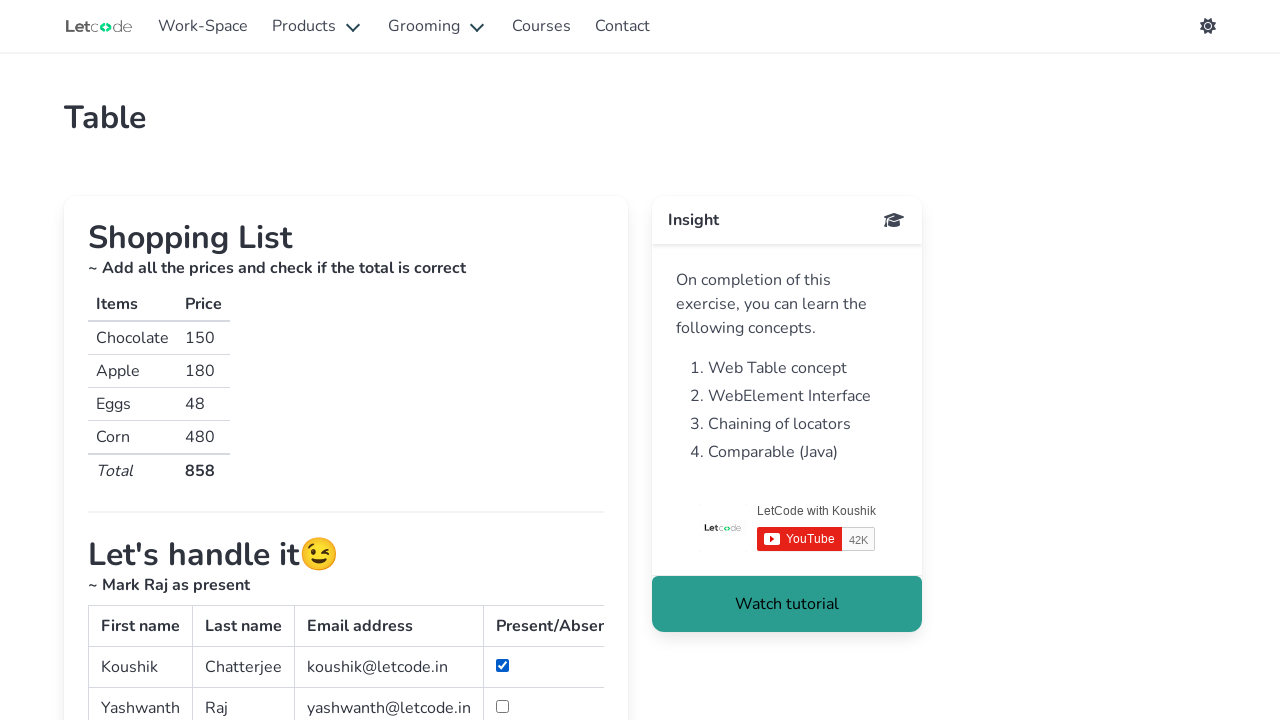